Tests registration form by filling in user details including name, email, password, and selecting options from dropdown menus, then submitting the form

Starting URL: https://cloud.swivl.com/register/

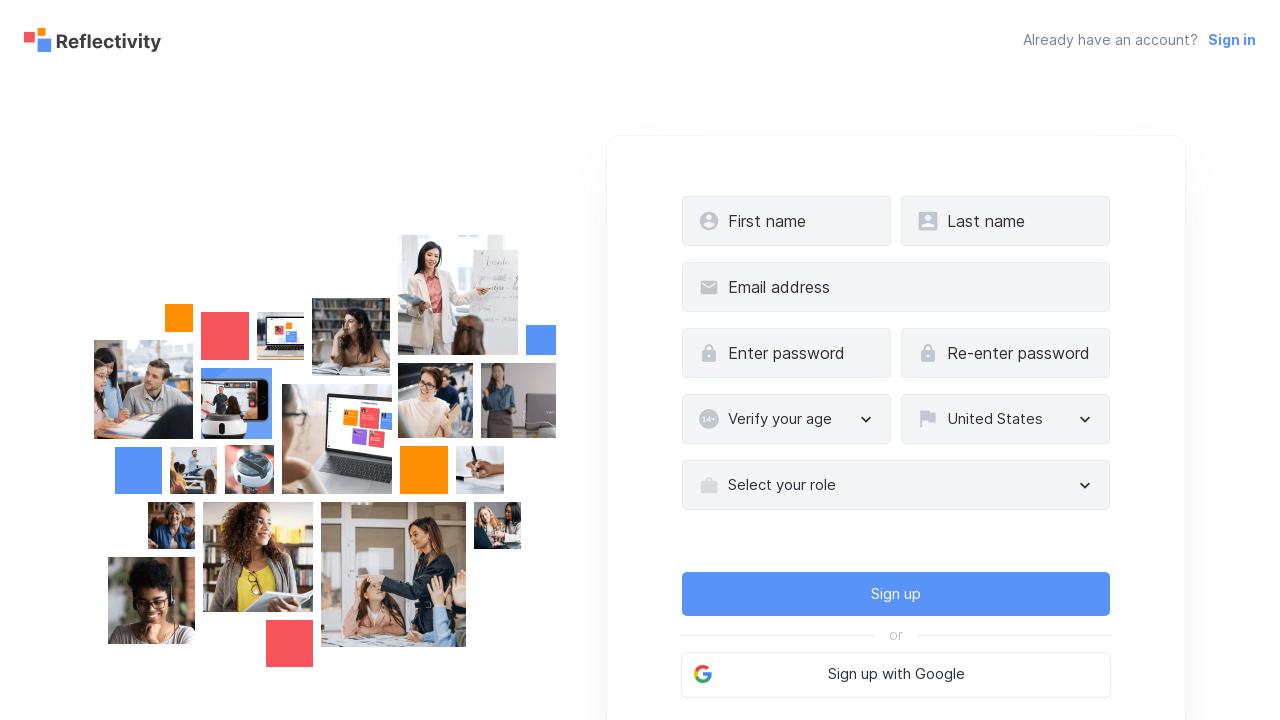

Filled first name field with 'Michael' on #swivl_registration_firstName
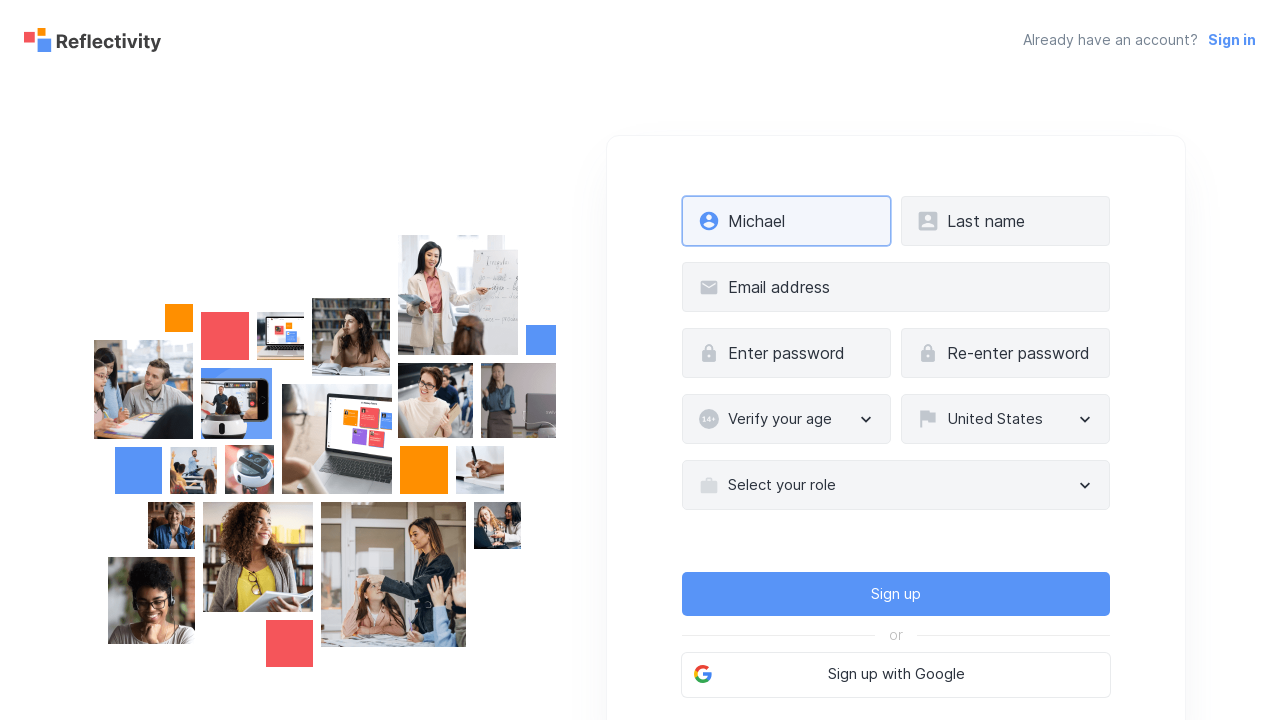

Filled last name field with 'Johnson' on #swivl_registration_lastName
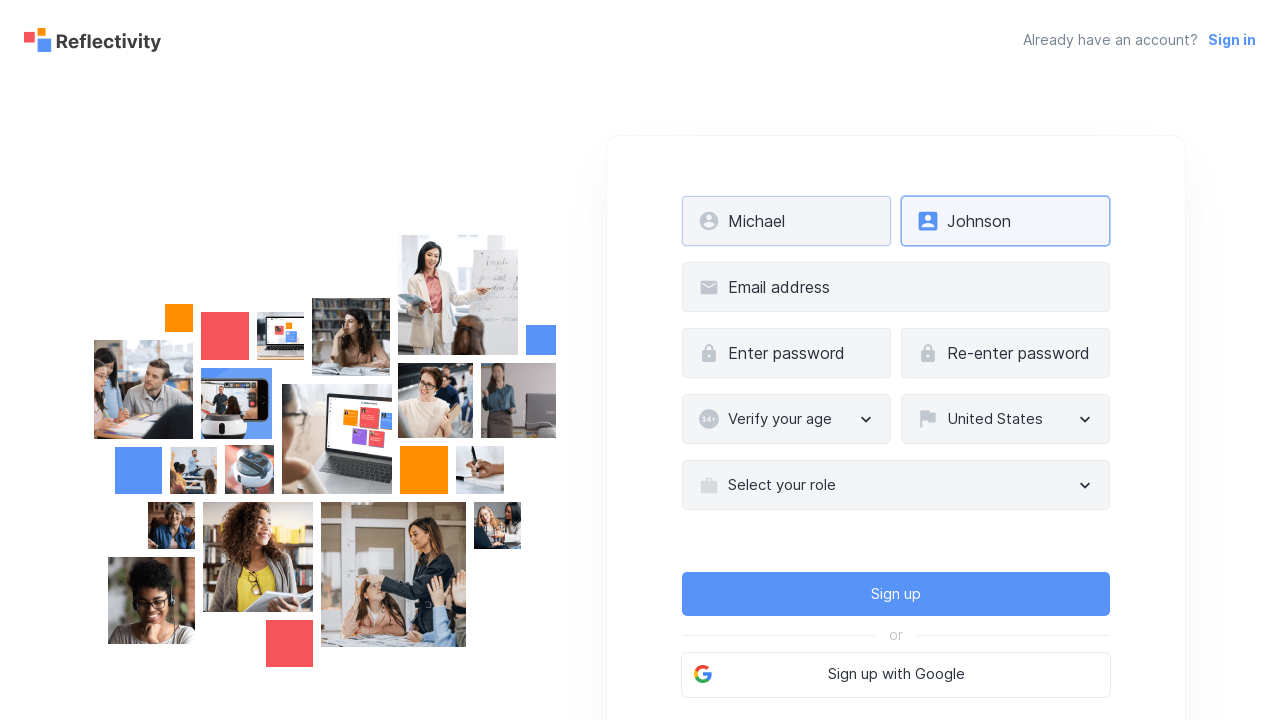

Filled email field with 'testuser847@example.com' on #swivl_registration_email
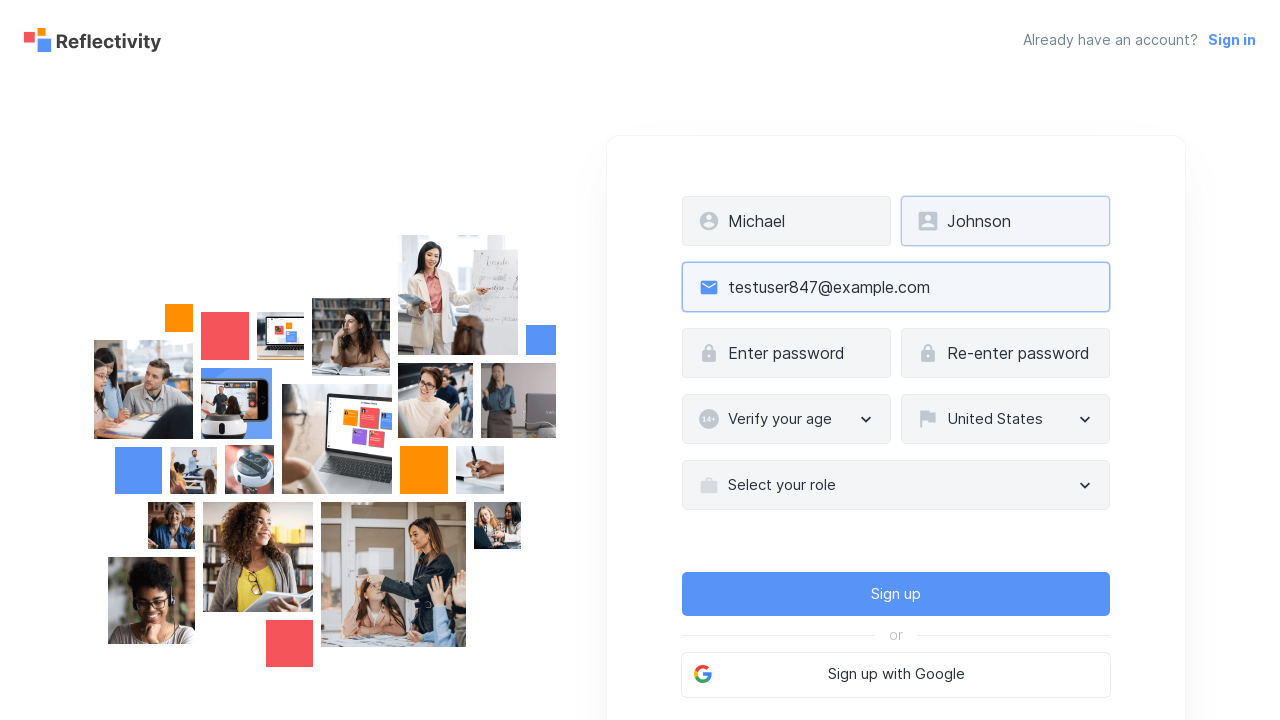

Filled password field with secure password on #swivl_registration_plainPassword_first
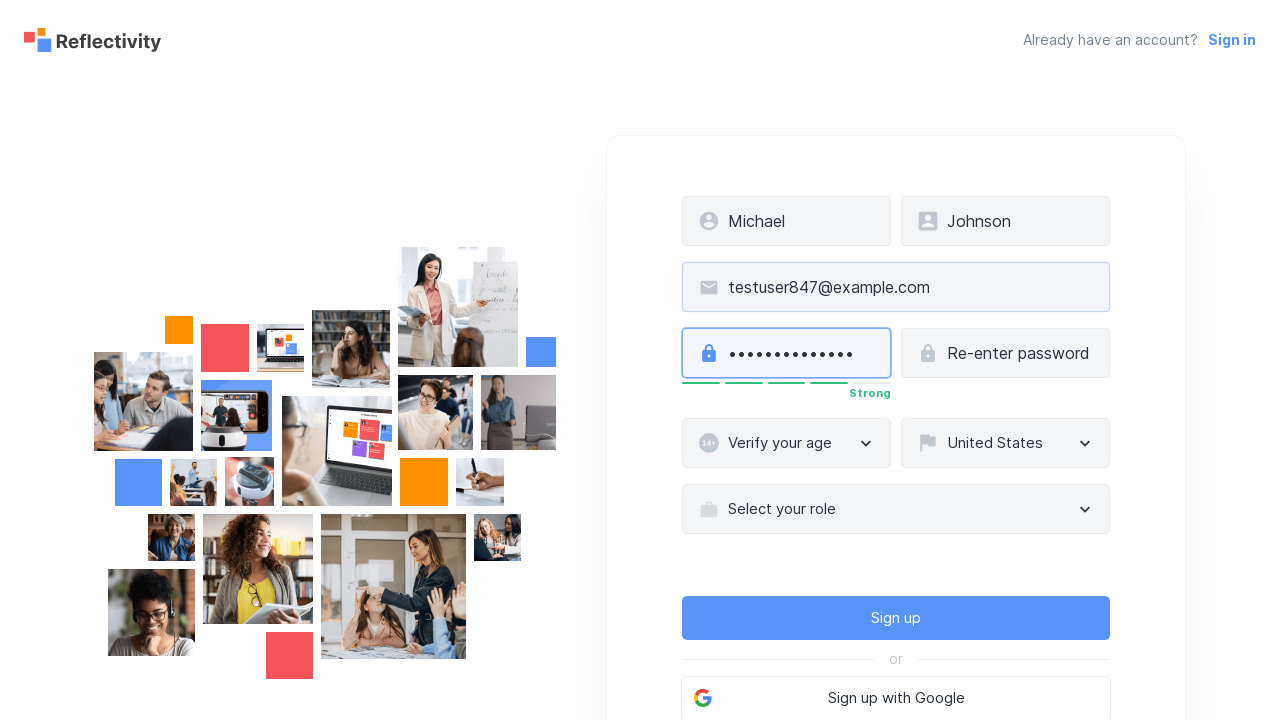

Filled confirm password field with matching password on #swivl_registration_plainPassword_second
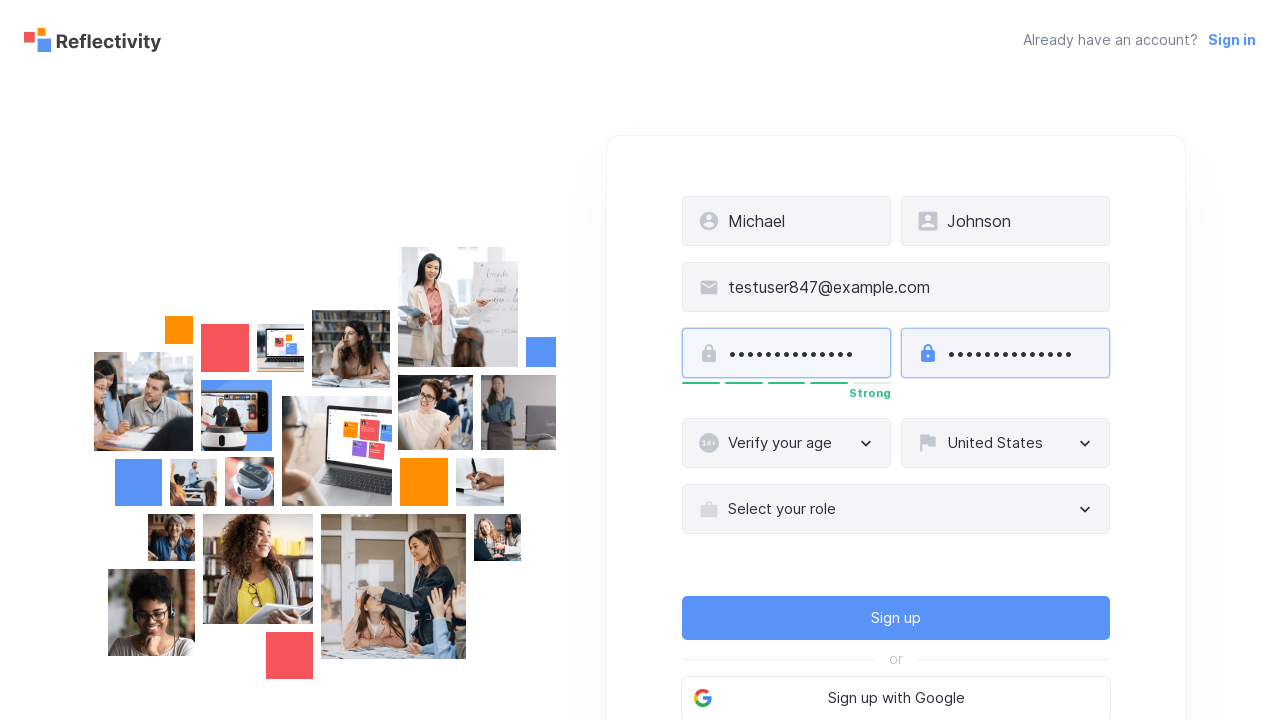

Selected age from dropdown (index 2) on #swivl_registration_age
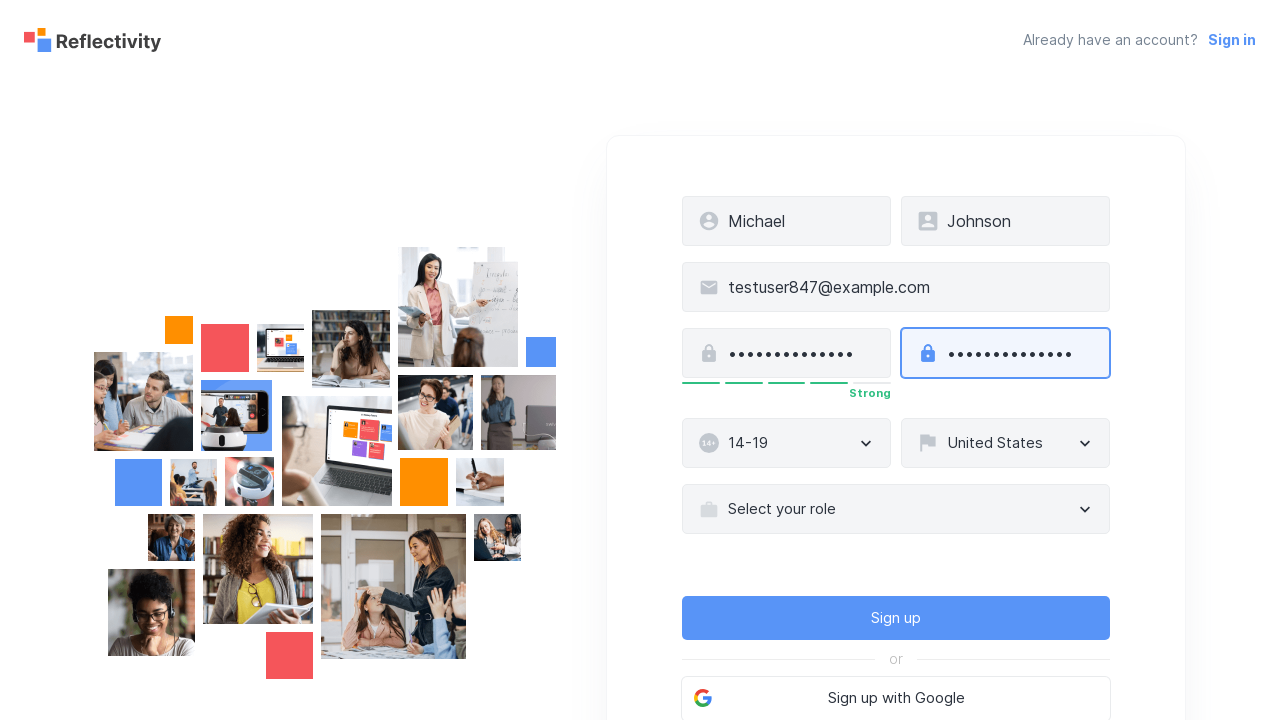

Selected 'Japan' from country dropdown on #swivl_registration_country
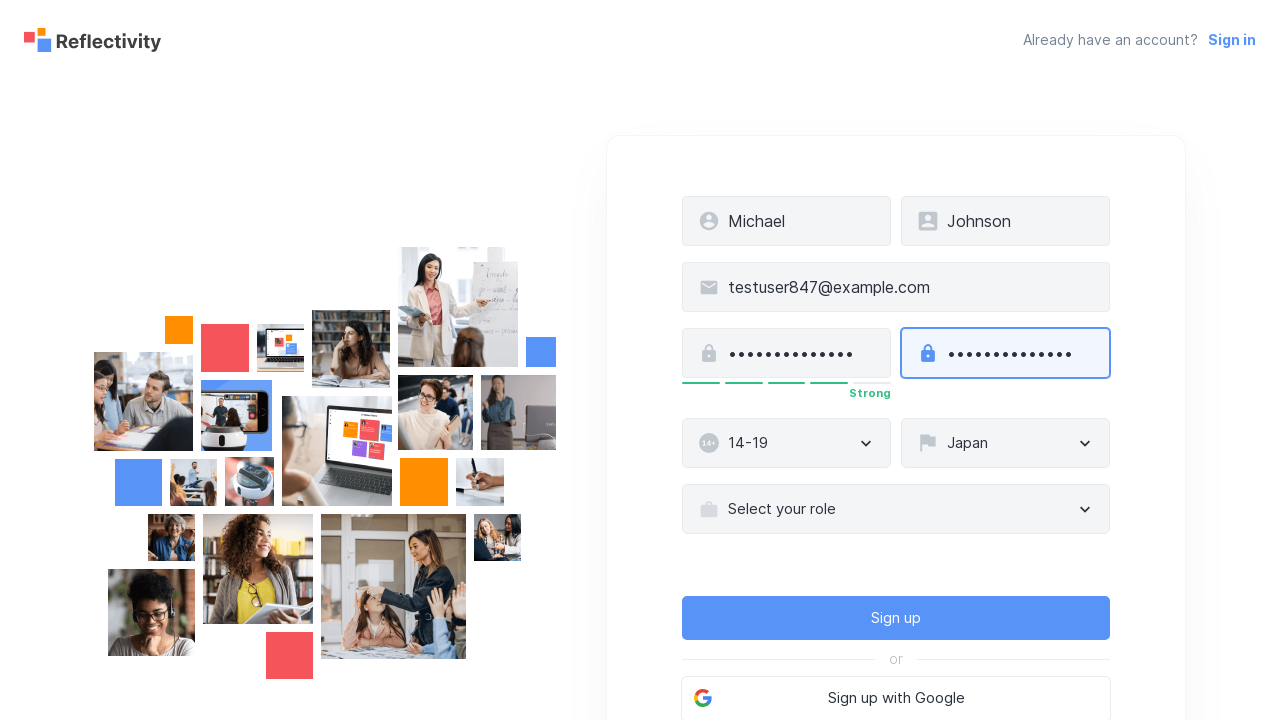

Selected 'IT' from role dropdown on #swivl_registration_role_rolePreset
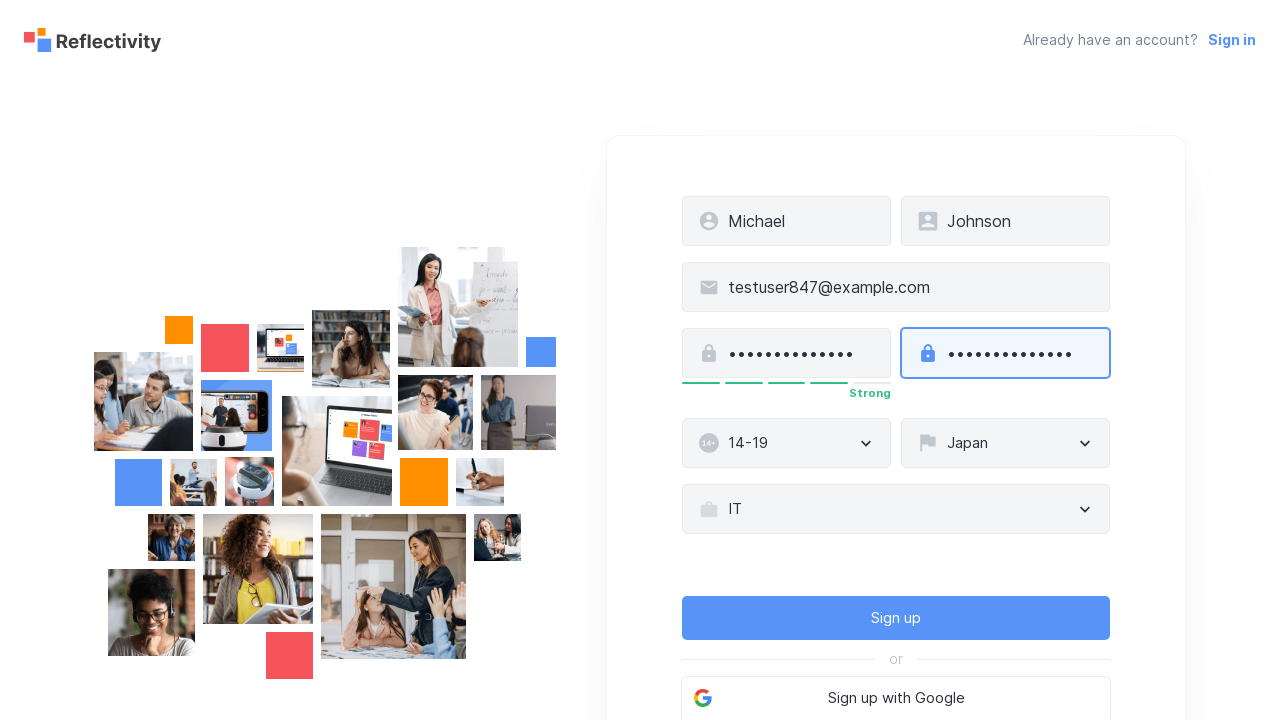

Clicked sign up button to submit registration form at (896, 618) on #formSubmit
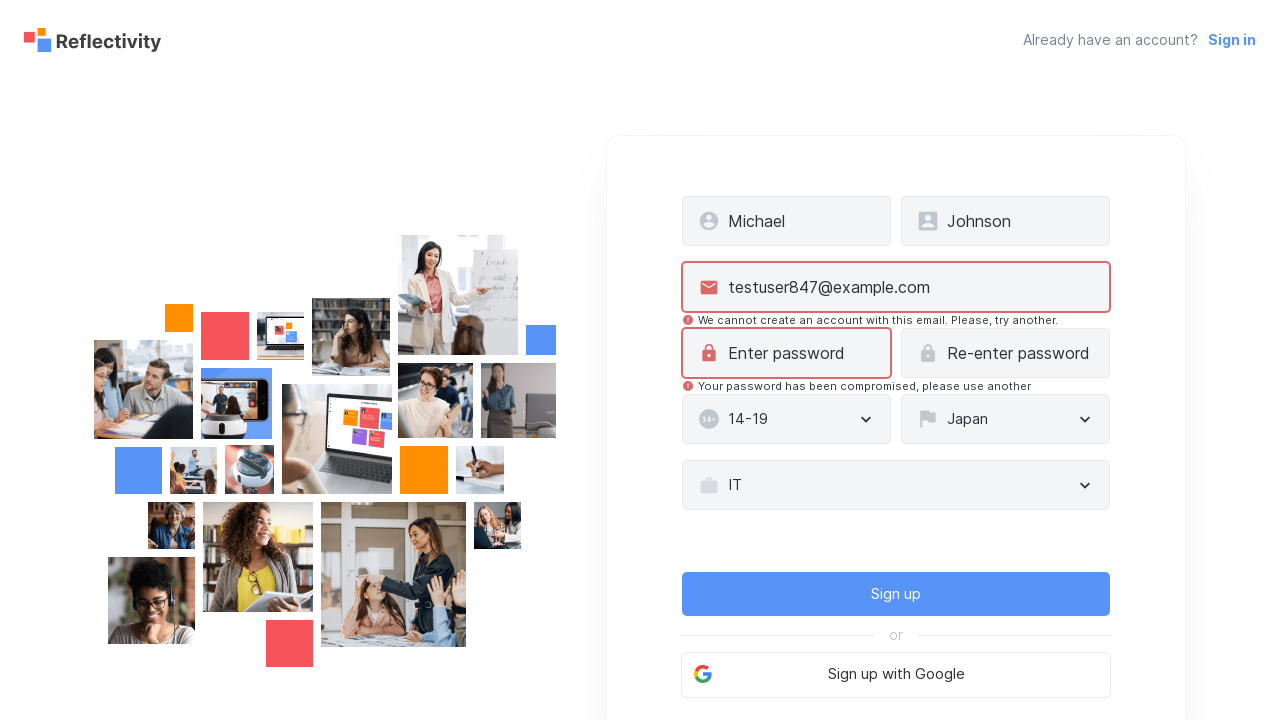

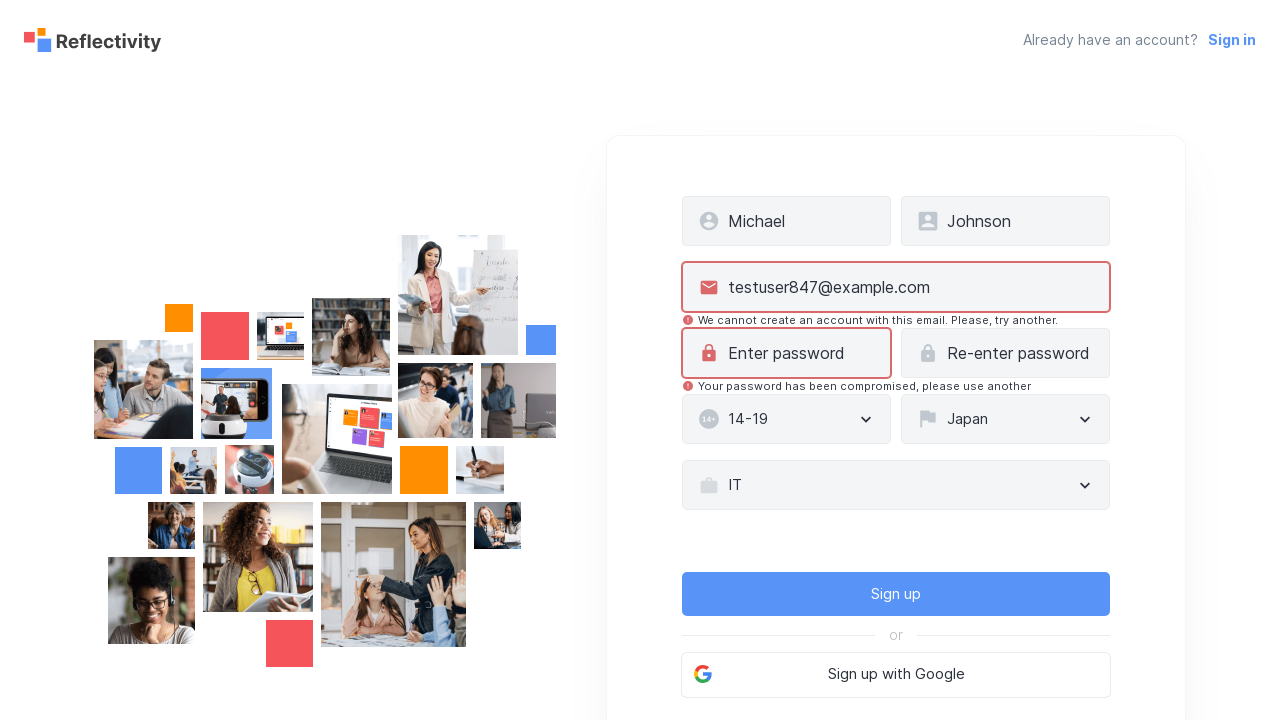